Tests dropdown selection functionality by selecting options using different methods: label, value, and index from a state dropdown menu.

Starting URL: https://freelance-learn-automation.vercel.app/signup

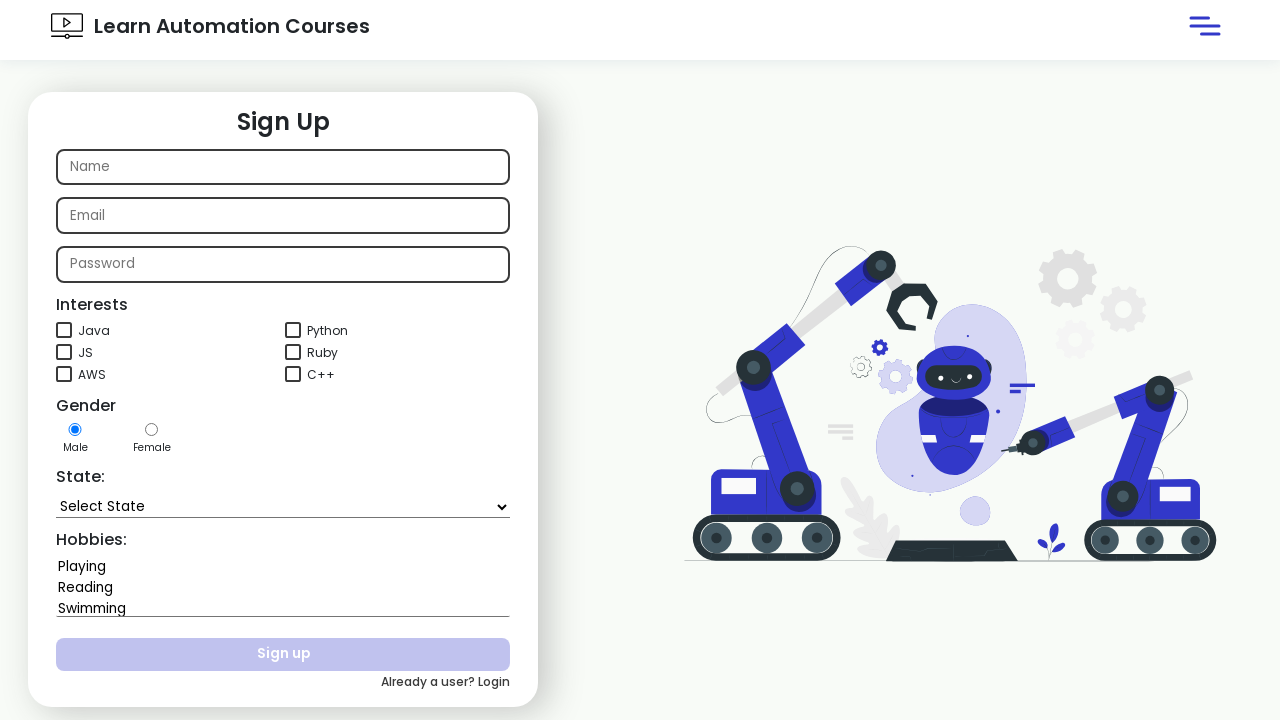

Selected 'Tamil Nadu' from state dropdown by label on #state
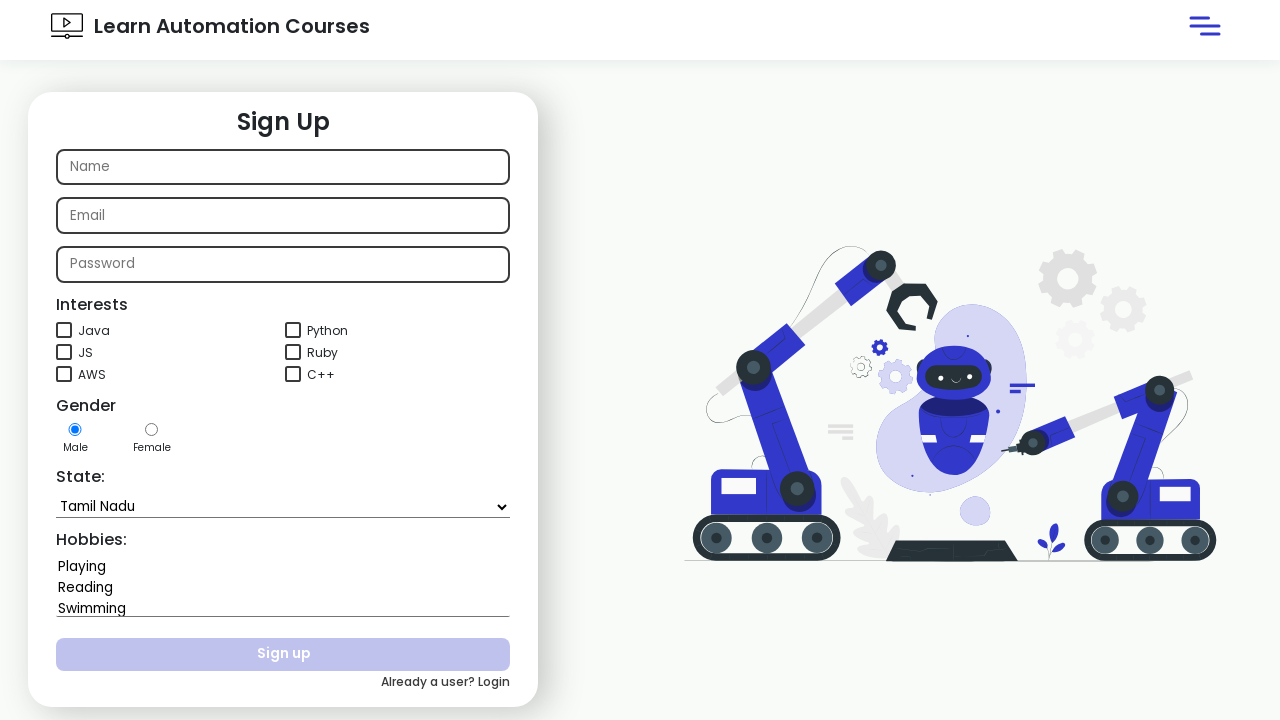

Selected 'Goa' from state dropdown by value on #state
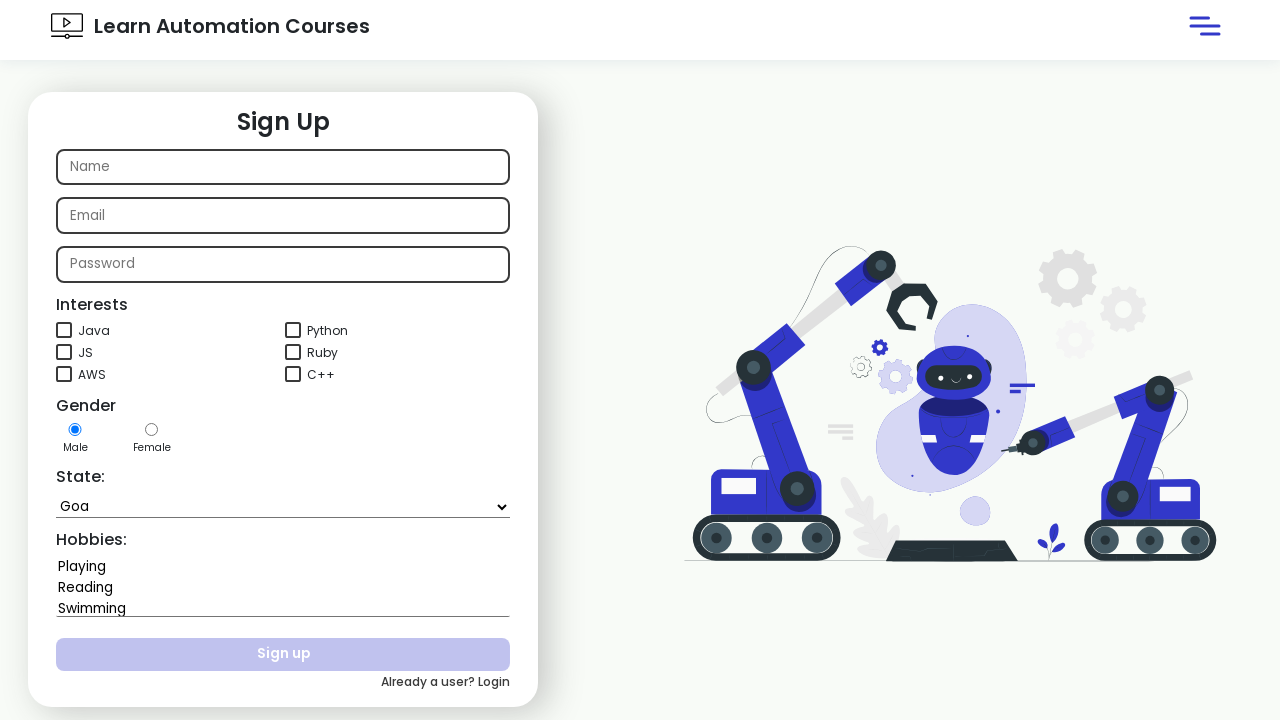

Selected dropdown option at index 4 on #state
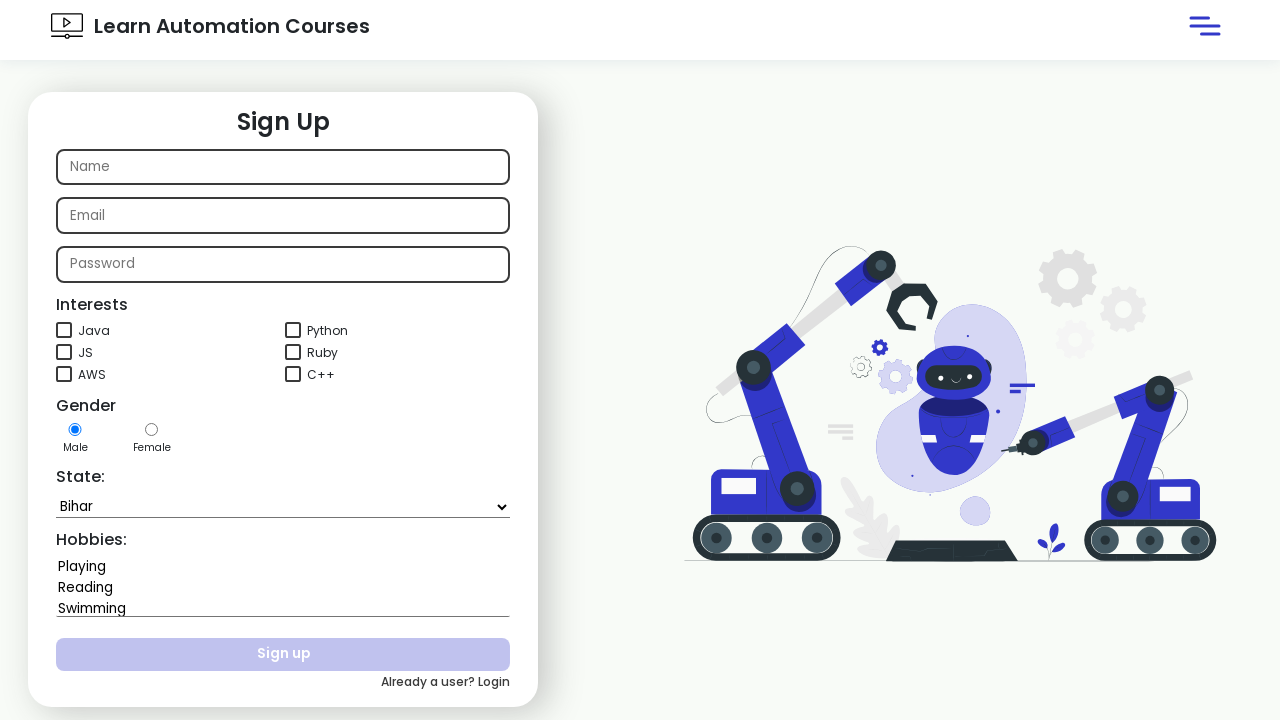

Verified state dropdown is accessible
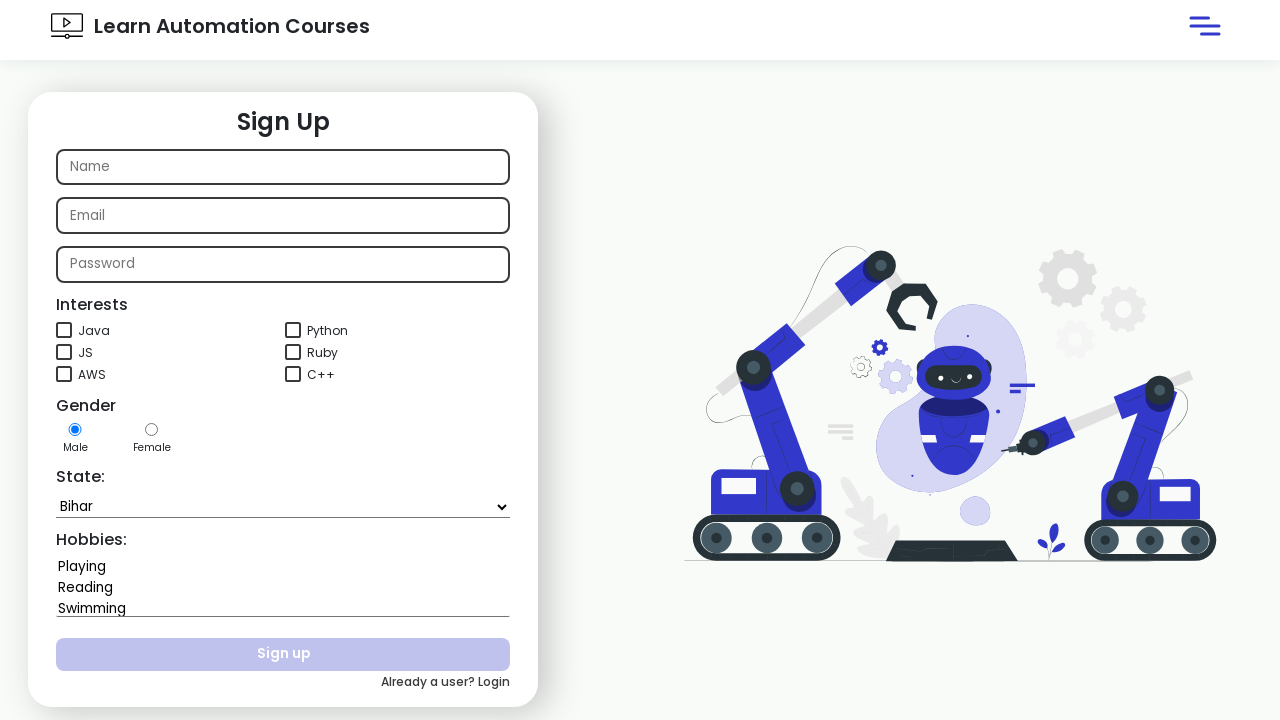

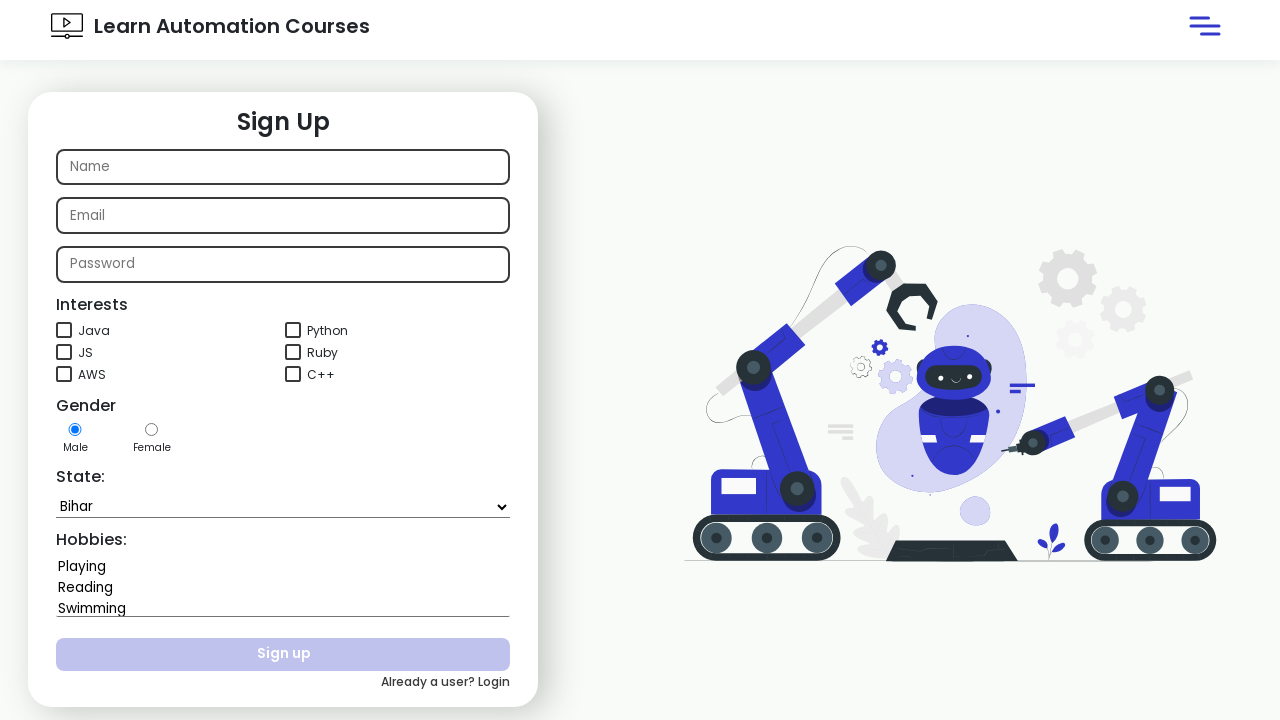